Tests an e-commerce vegetable shopping flow by adding specific items to cart, proceeding to checkout, and applying a promo code

Starting URL: https://rahulshettyacademy.com/seleniumPractise/#/

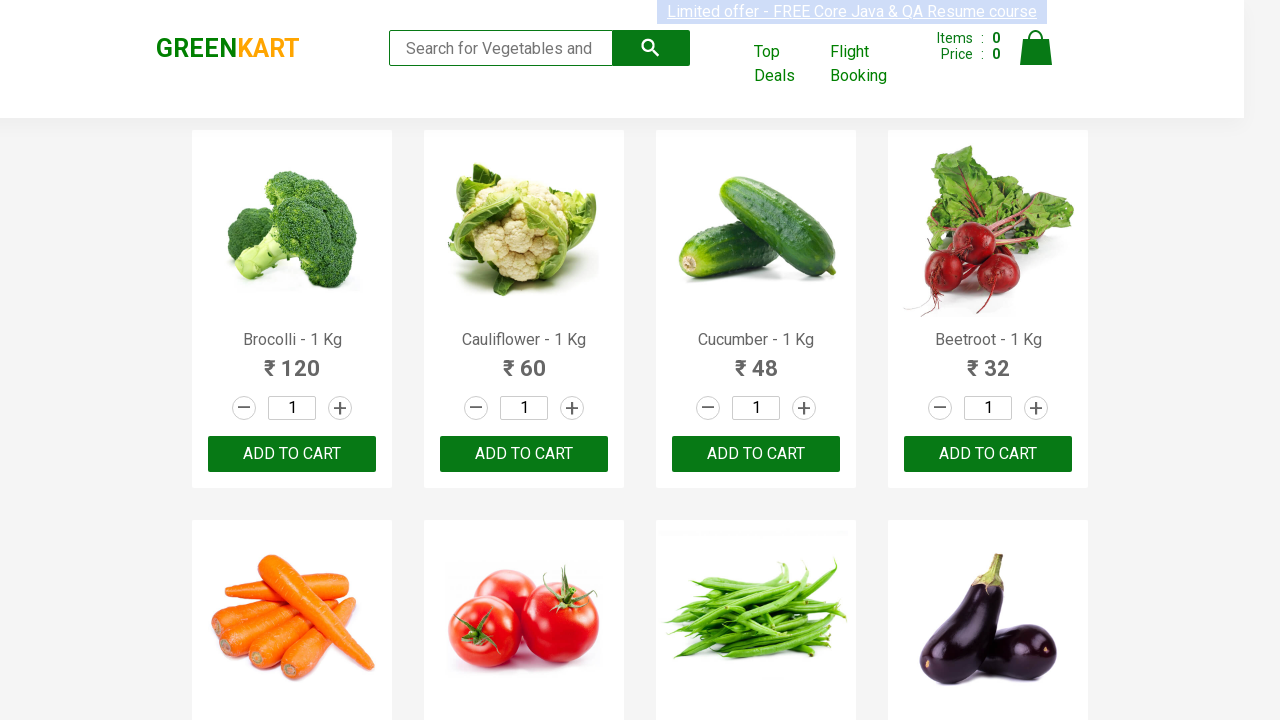

Retrieved all product name elements from the page
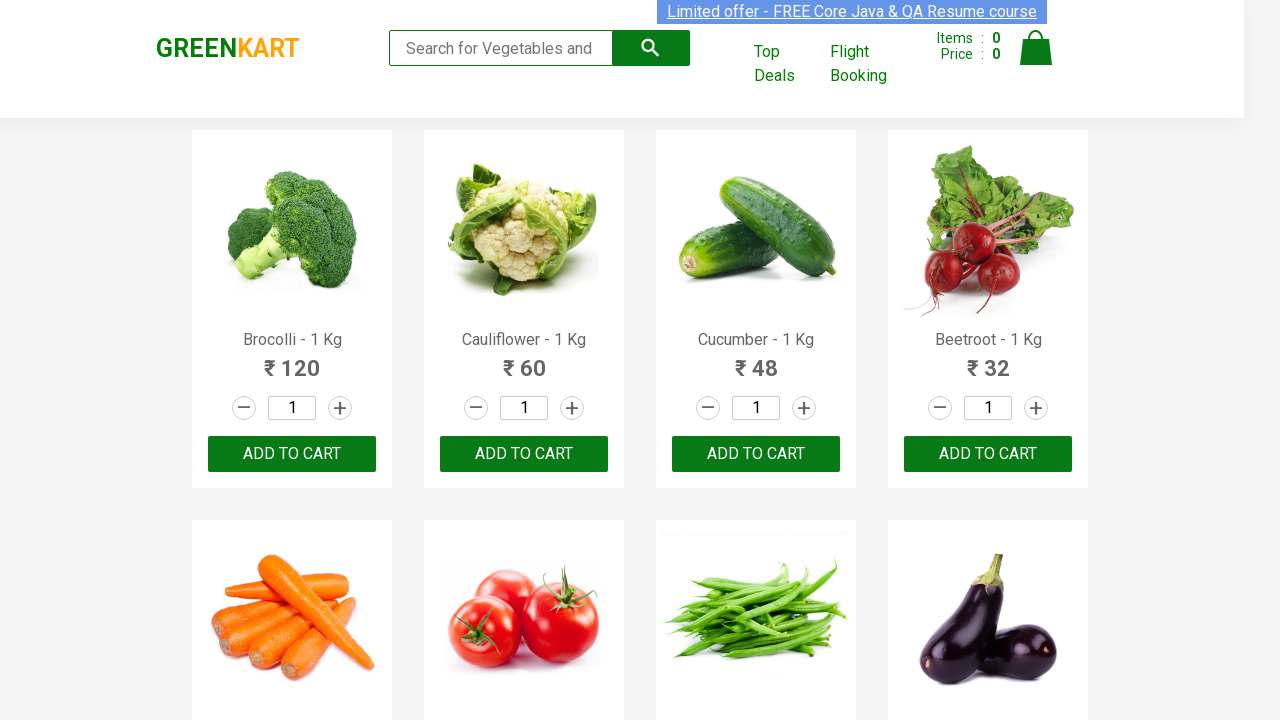

Added 'Brocolli' to cart
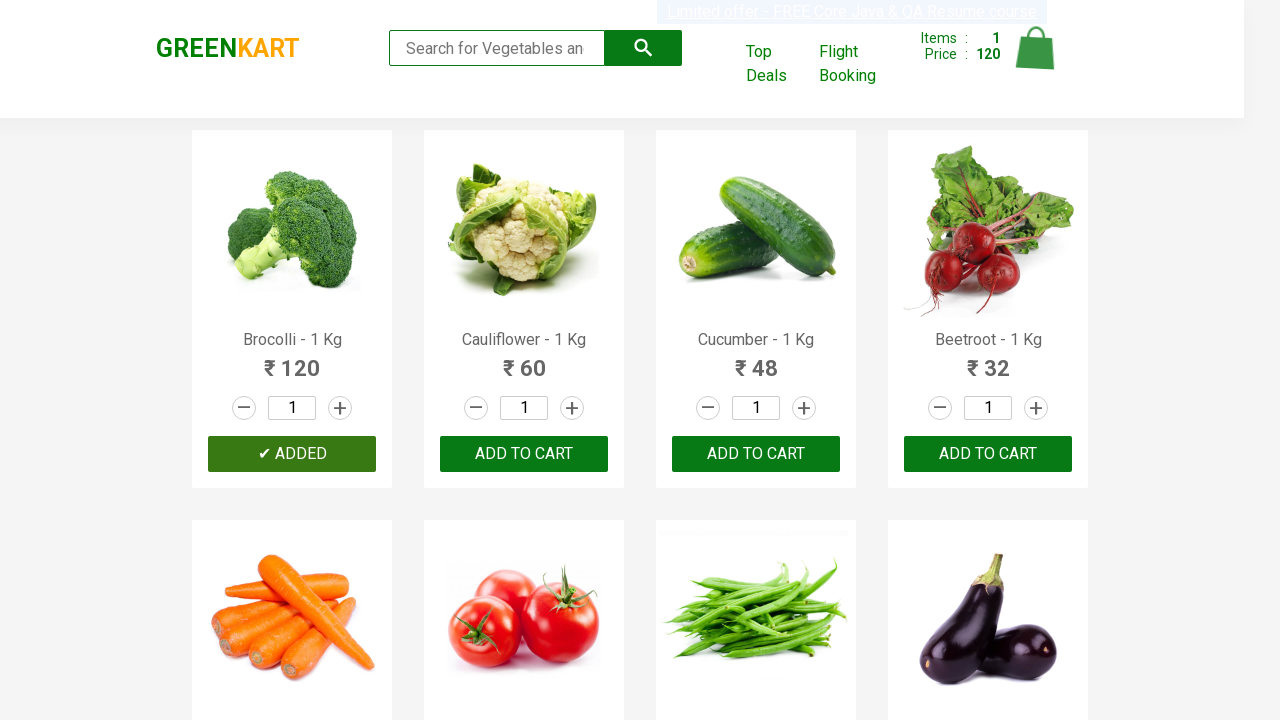

Added 'Cucumber' to cart
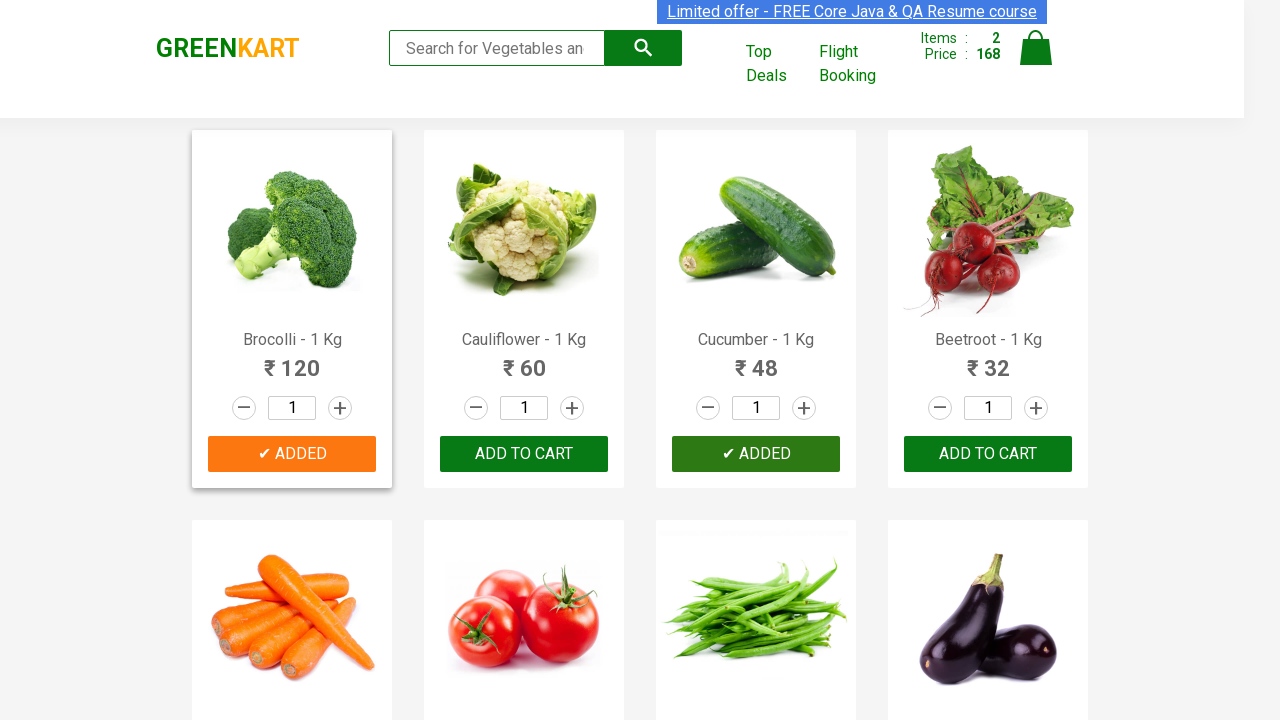

Added 'Beans' to cart
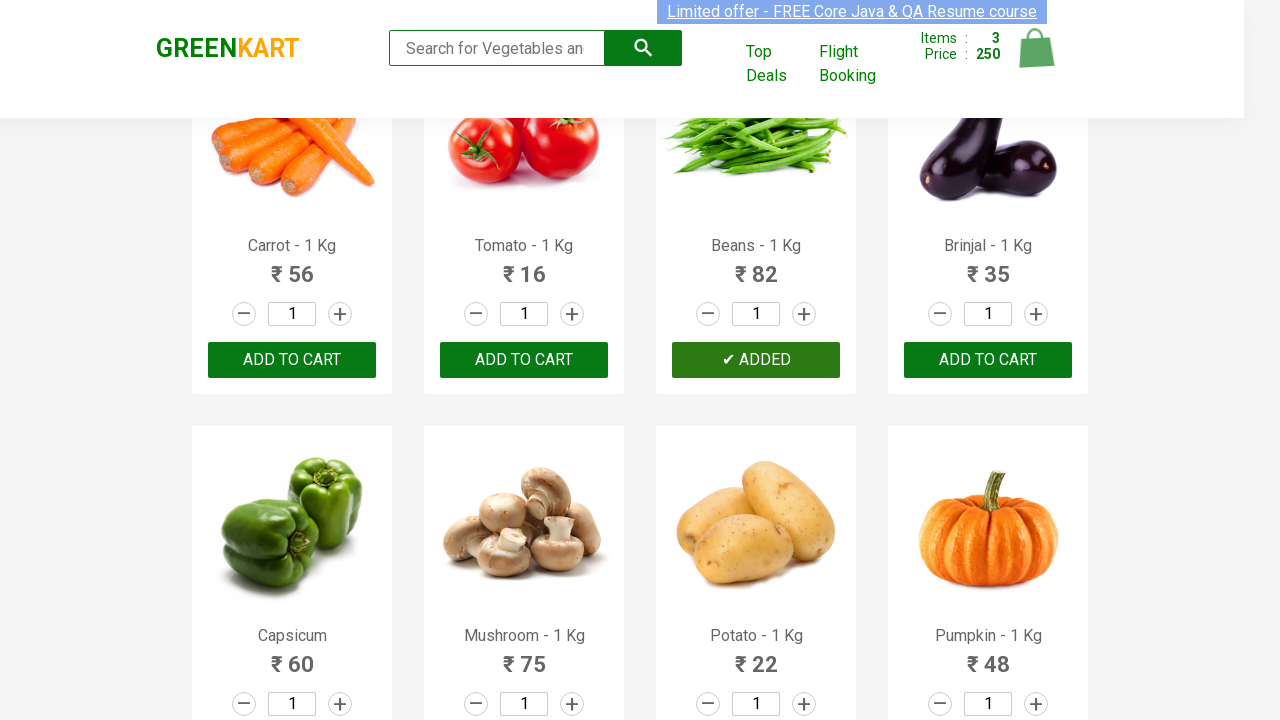

Clicked cart icon to view shopping cart at (1036, 59) on xpath=//a[@class='cart-icon']
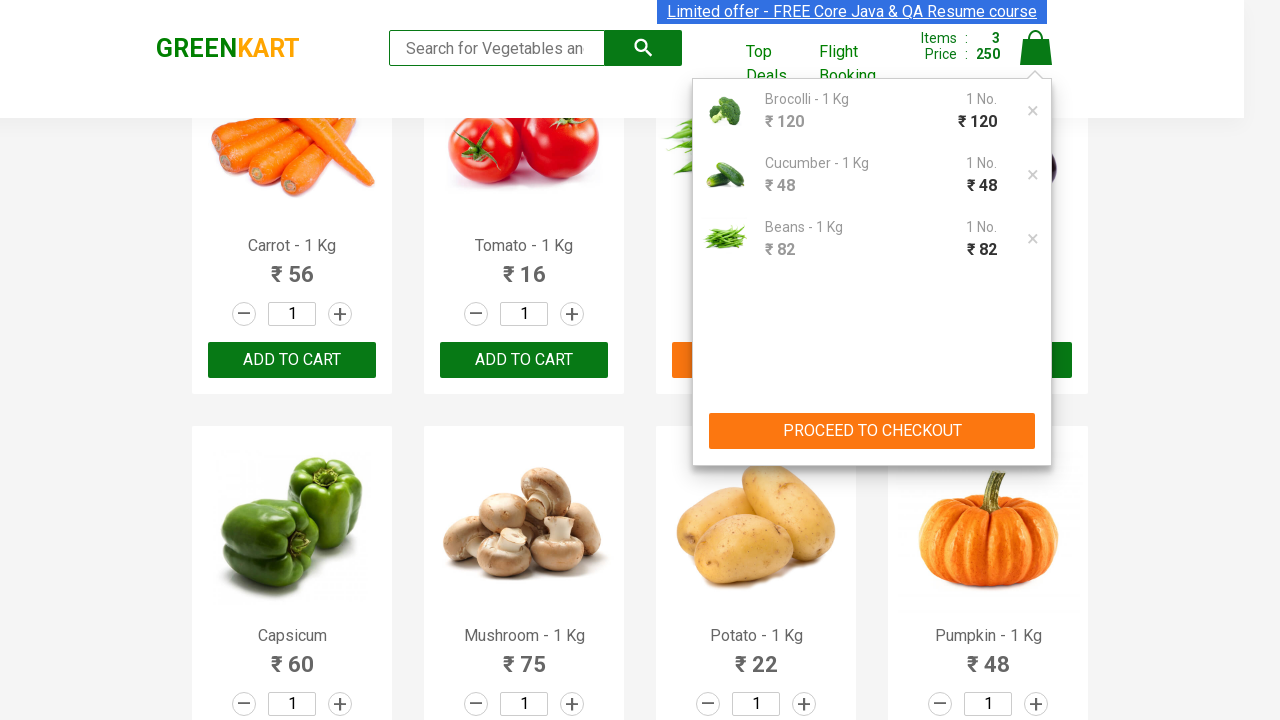

Clicked 'PROCEED TO CHECKOUT' button at (872, 431) on xpath=//button[text()='PROCEED TO CHECKOUT']
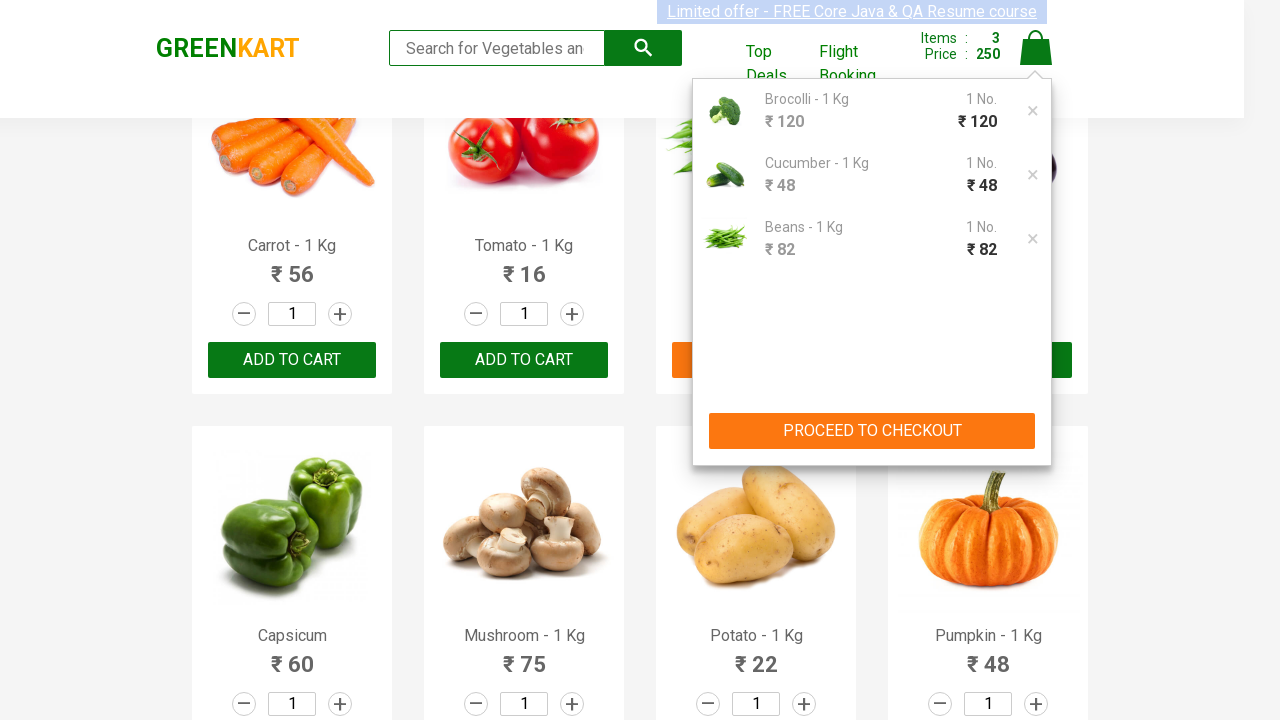

Entered promo code 'rahulshettyacademy' in the promo code field on //input[@class='promoCode']
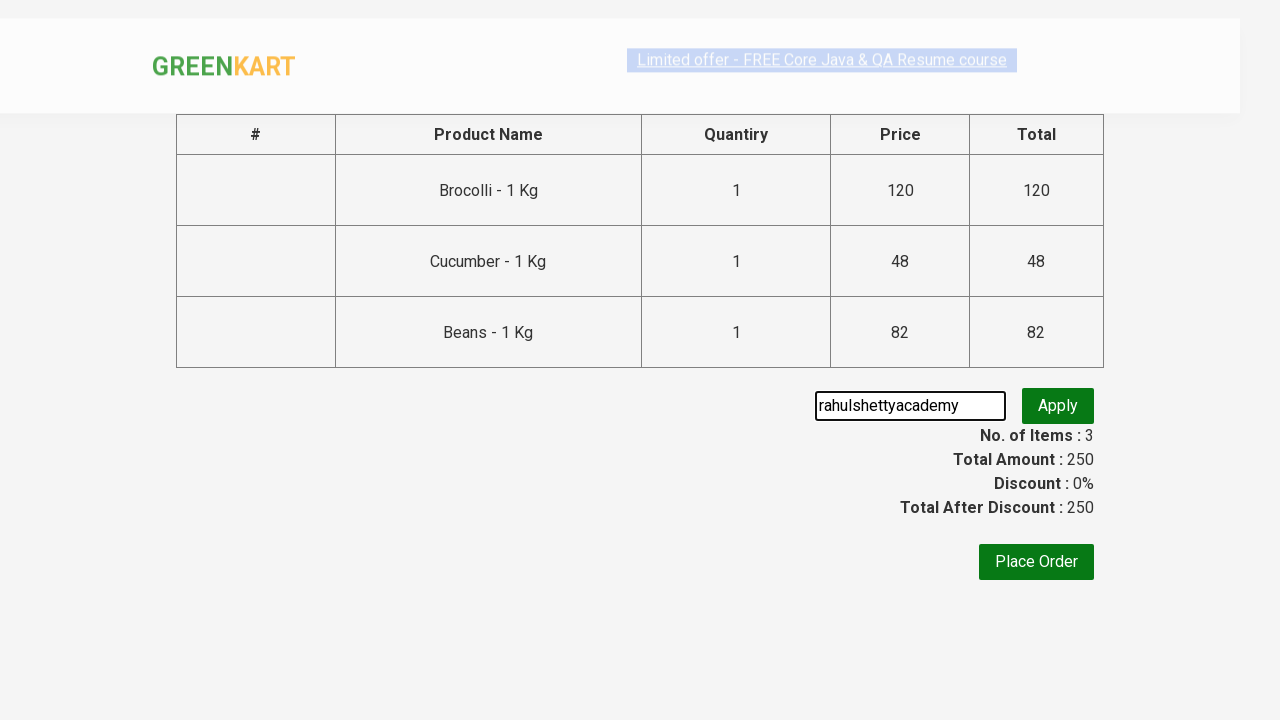

Clicked 'Apply' button to validate promo code at (1058, 413) on xpath=//button[@class='promoBtn']
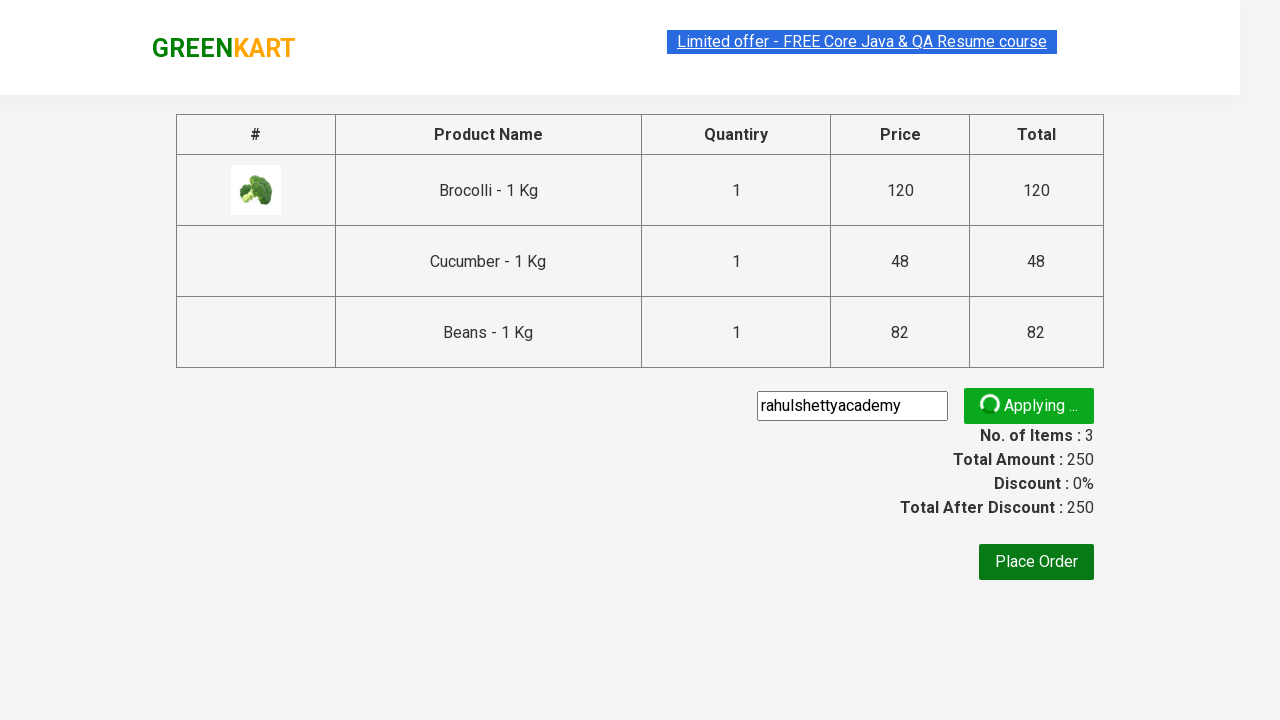

Promo code validation message appeared
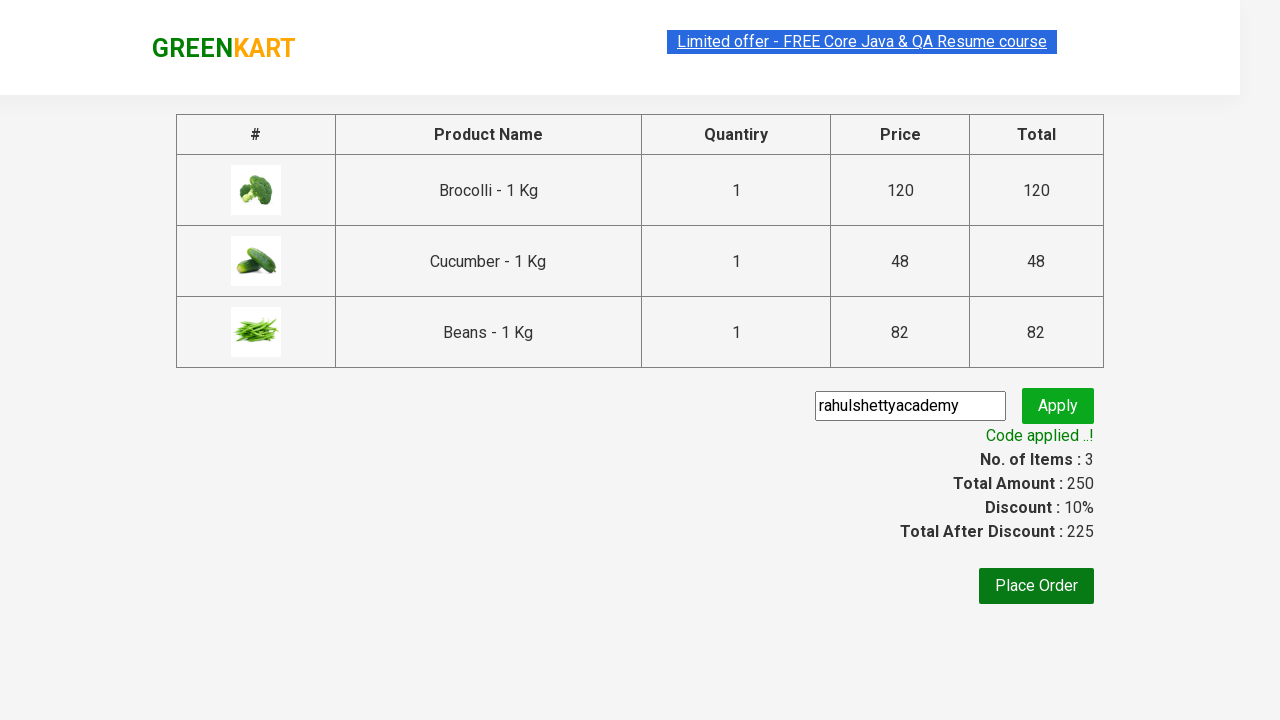

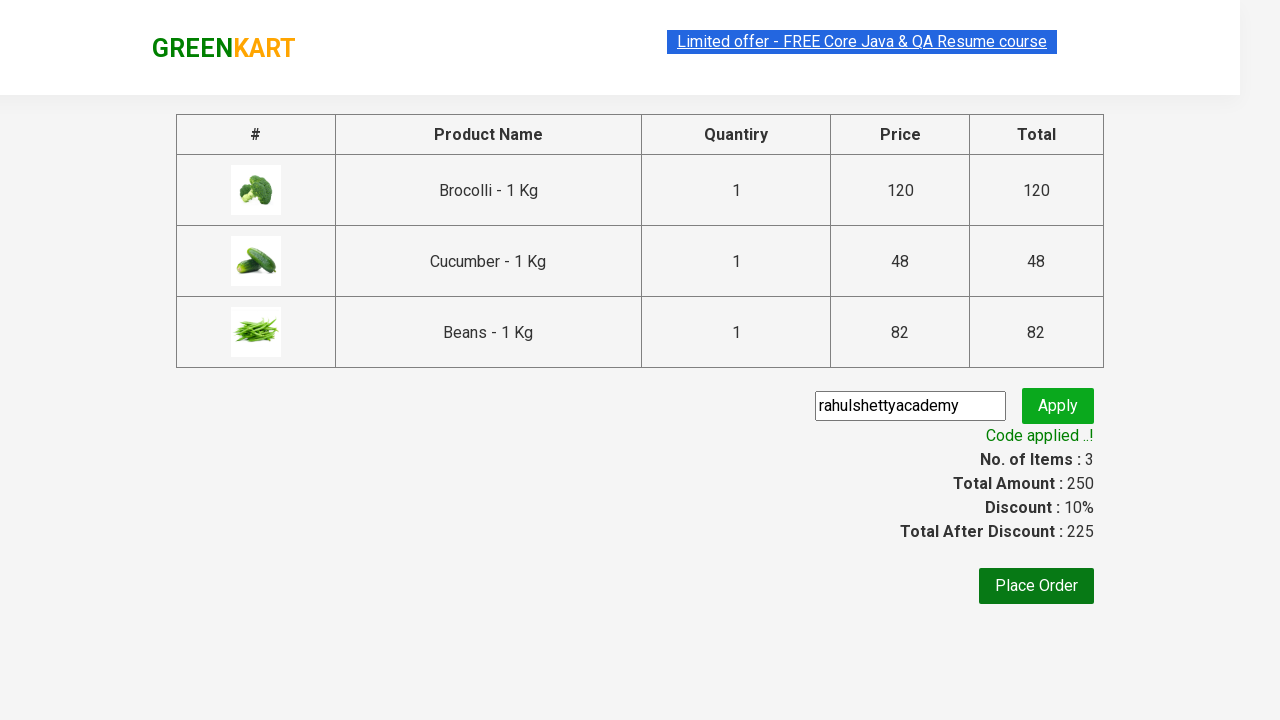